Tests checkbox functionality by locating two checkboxes and clicking them if they are not already selected

Starting URL: https://the-internet.herokuapp.com/checkboxes

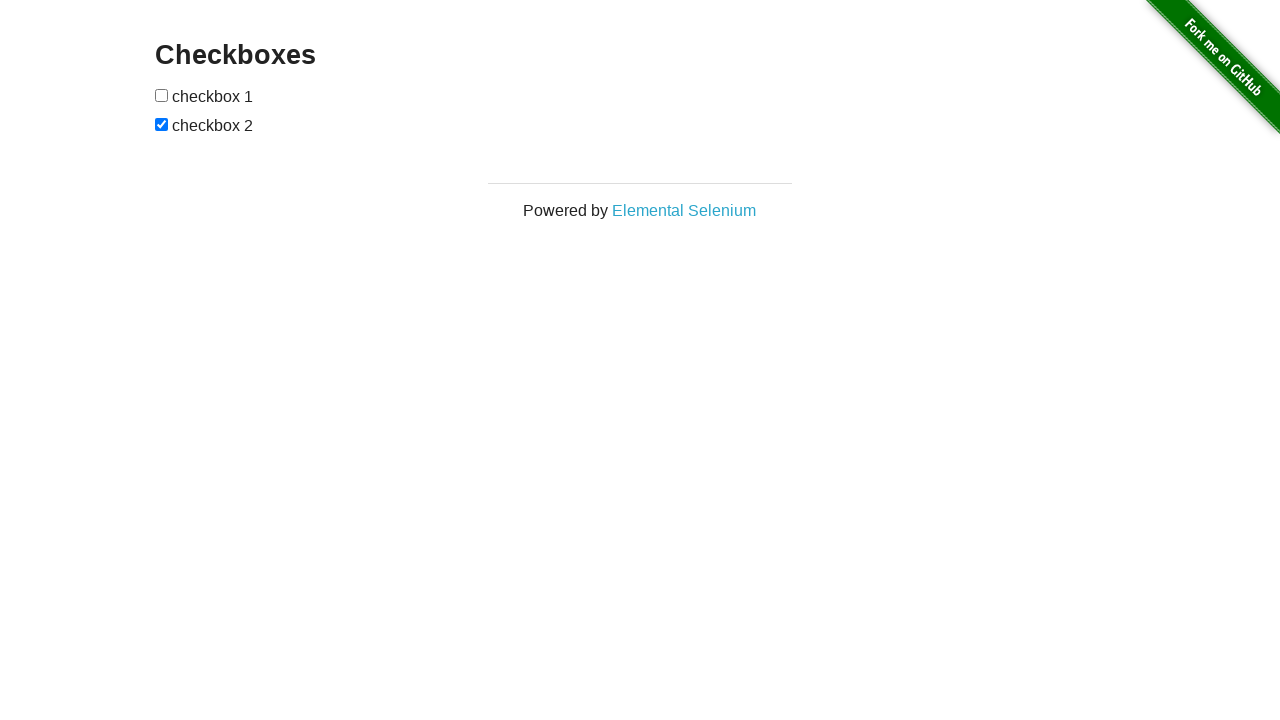

Located first checkbox element
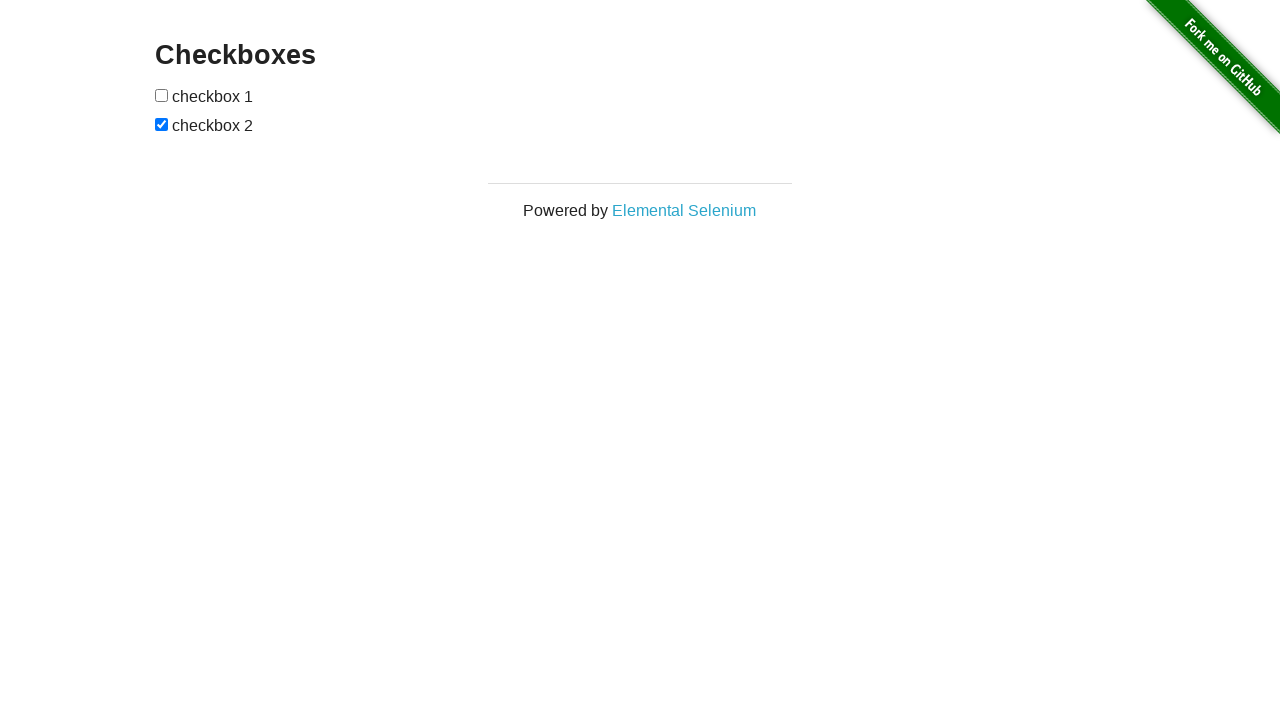

Checked first checkbox - it was not selected
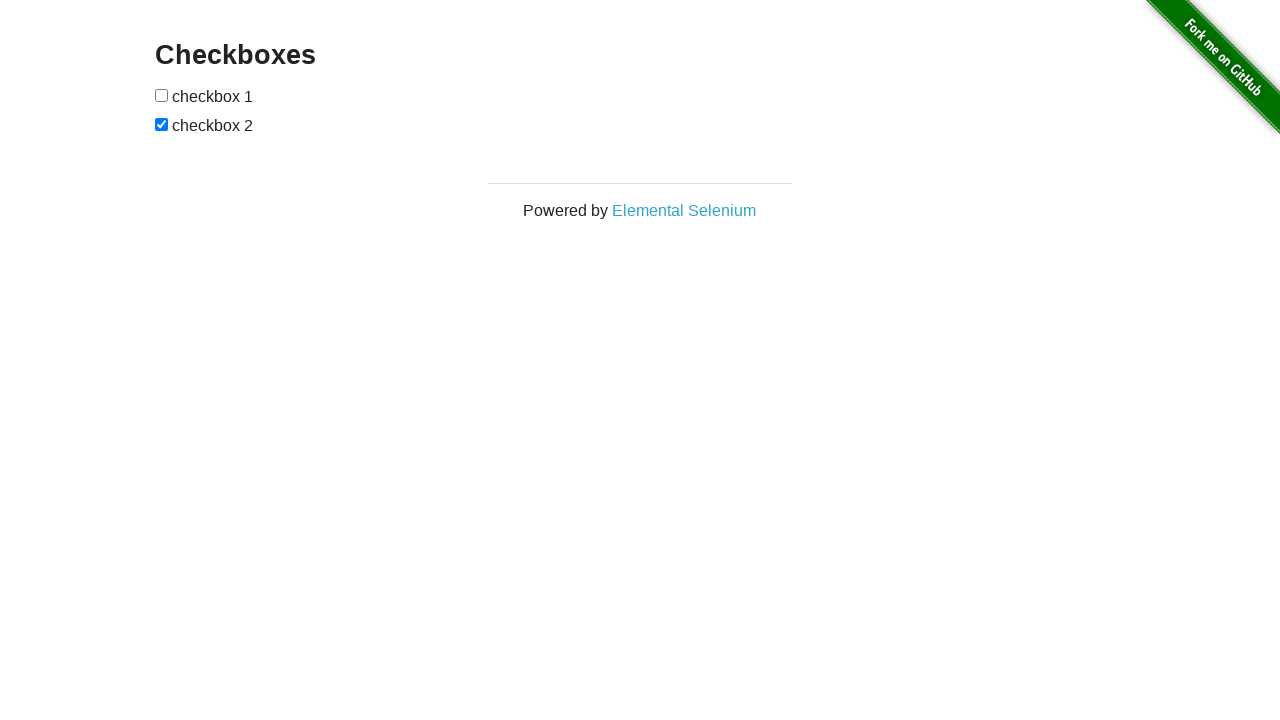

Clicked first checkbox to select it at (162, 95) on (//input[@type='checkbox'])[1]
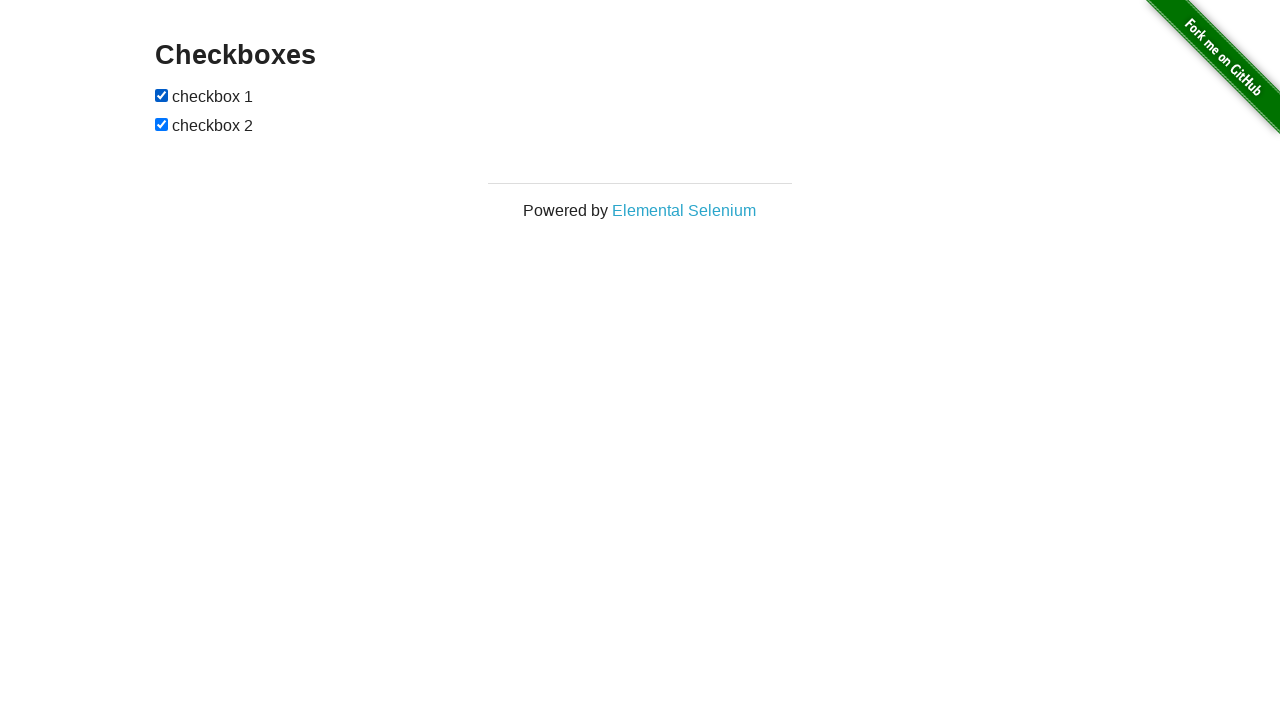

Located second checkbox element
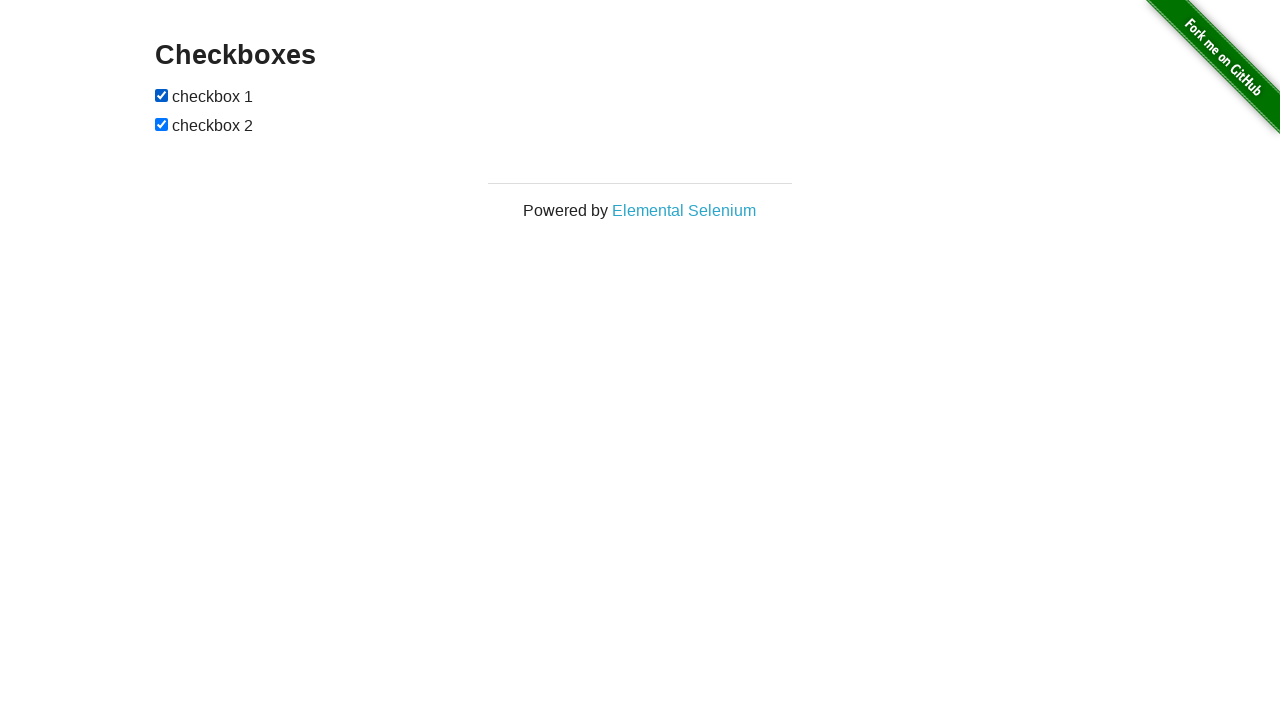

Second checkbox was already selected, no action needed
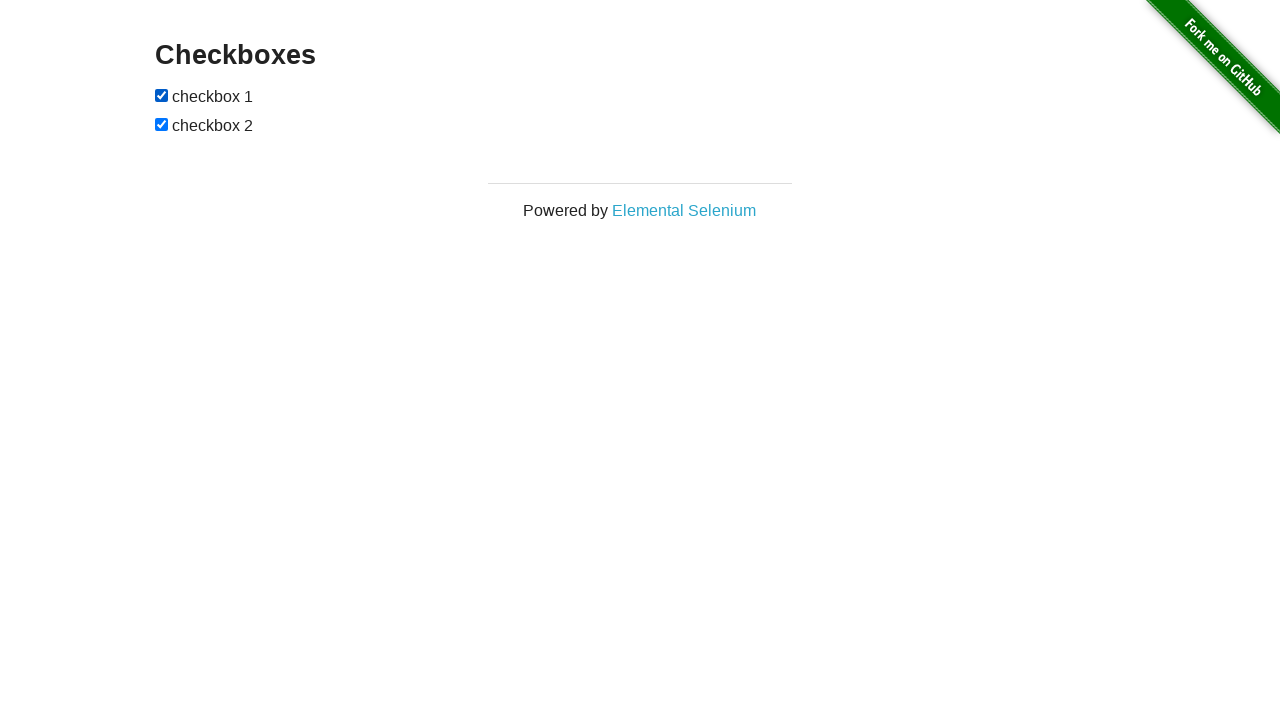

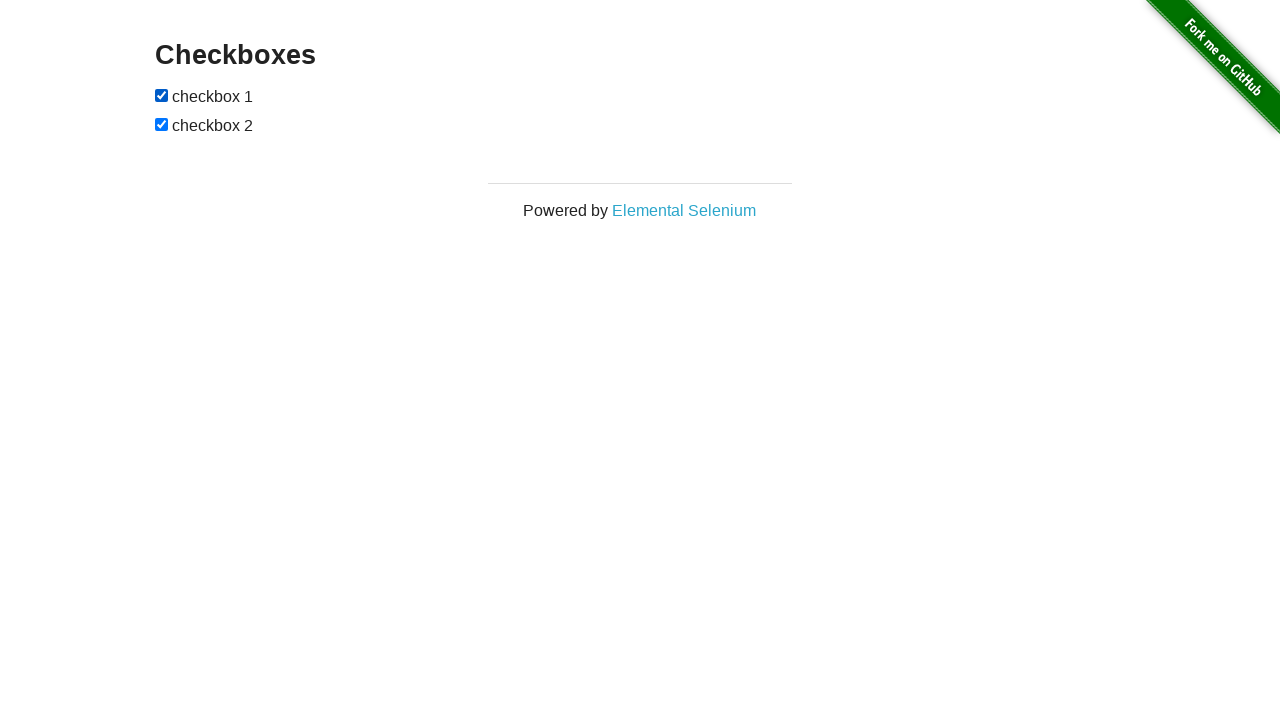